Waits for the award image to load and verifies it is displayed on the loading images demo page

Starting URL: https://bonigarcia.dev/selenium-webdriver-java/loading-images.html

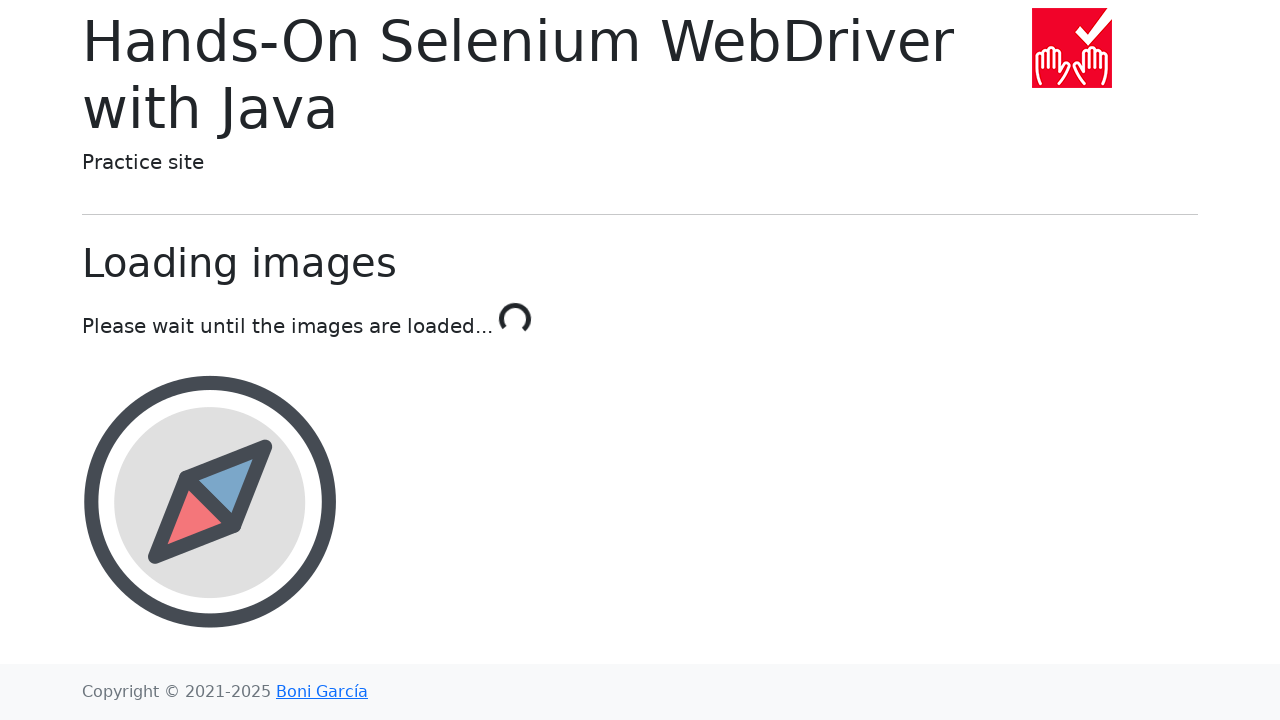

Navigated to loading images demo page
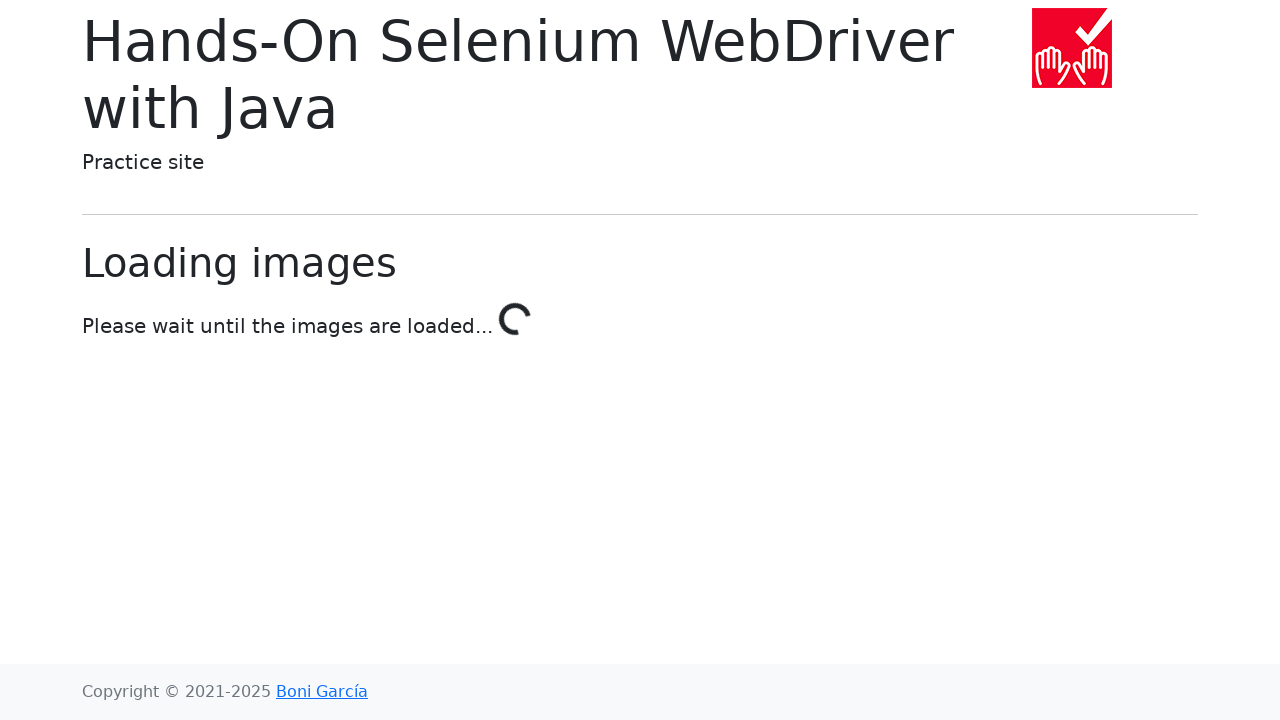

Award image element became visible
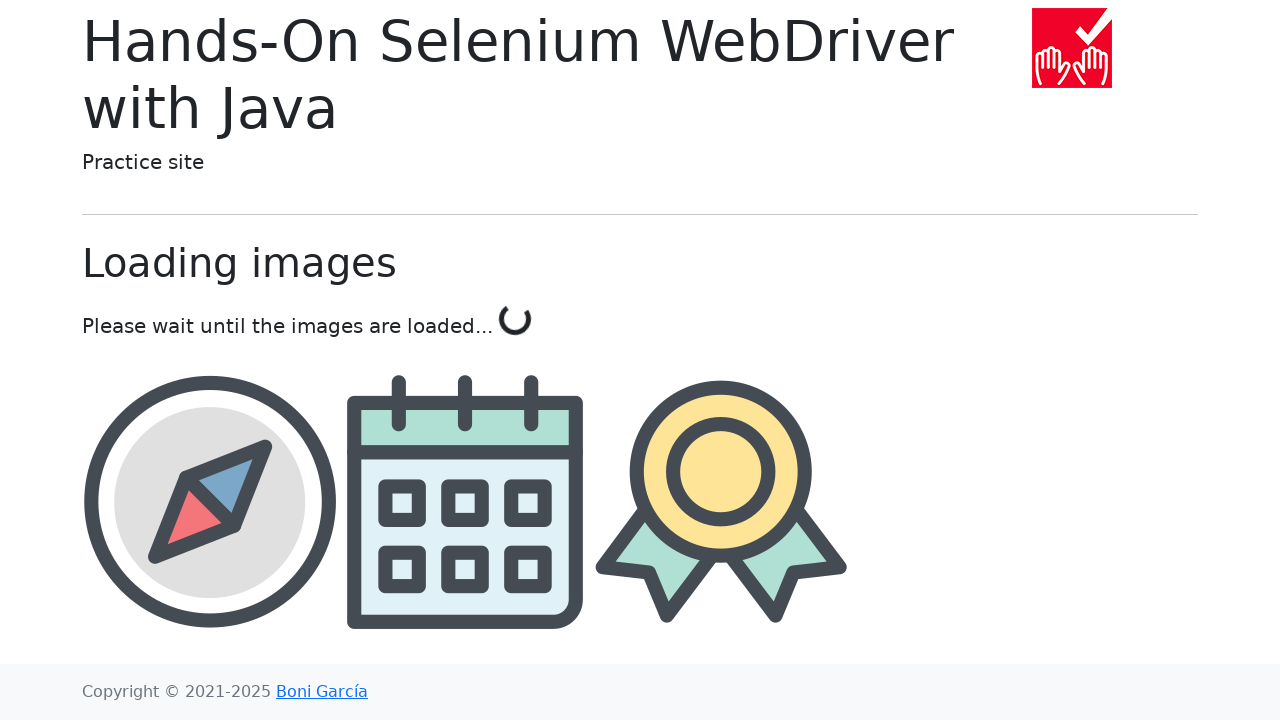

Verified award image is displayed on page
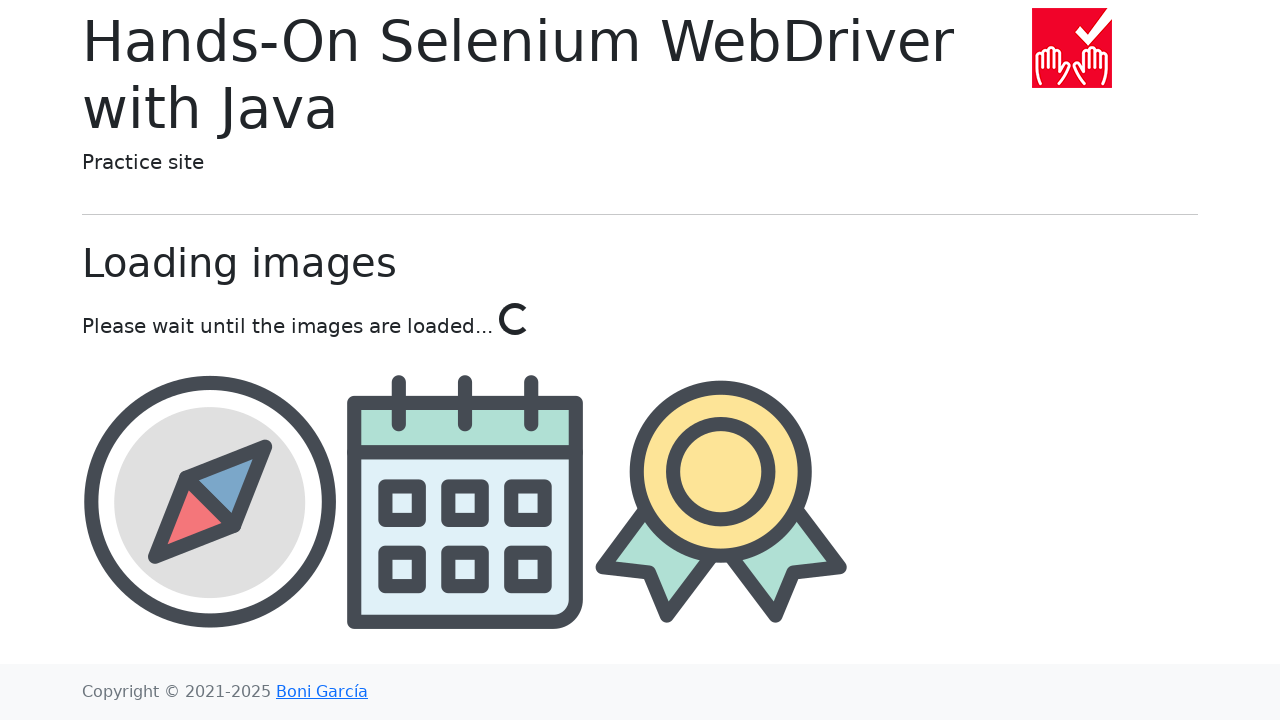

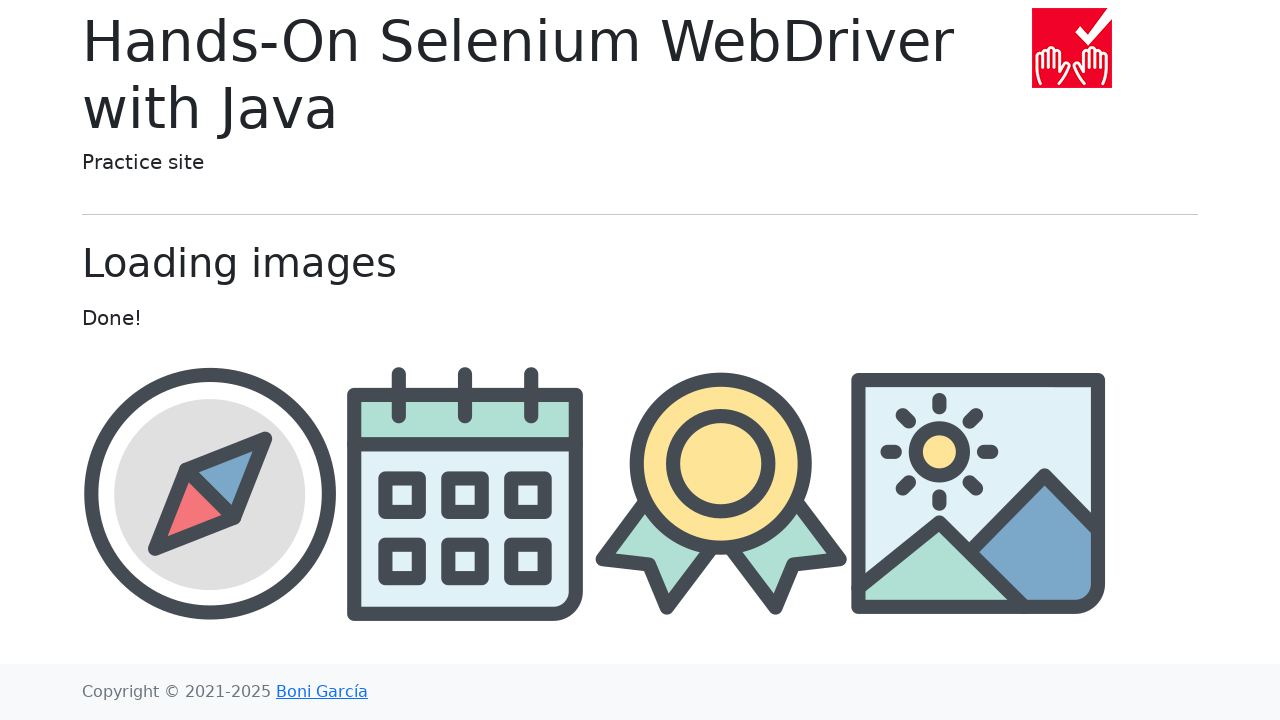